Tests dropdown menu functionality by selecting "Selenium" from a dropdown menu

Starting URL: https://leafground.com/select.xhtml

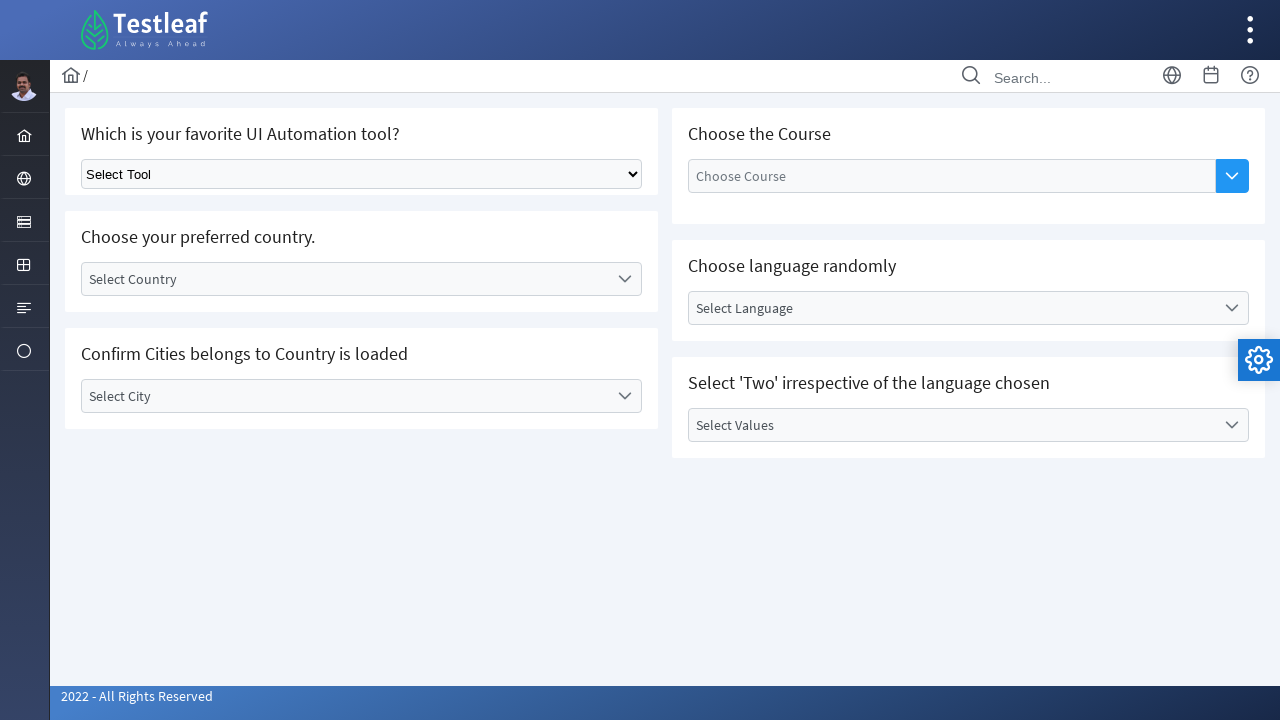

Waited for dropdown menu to be available
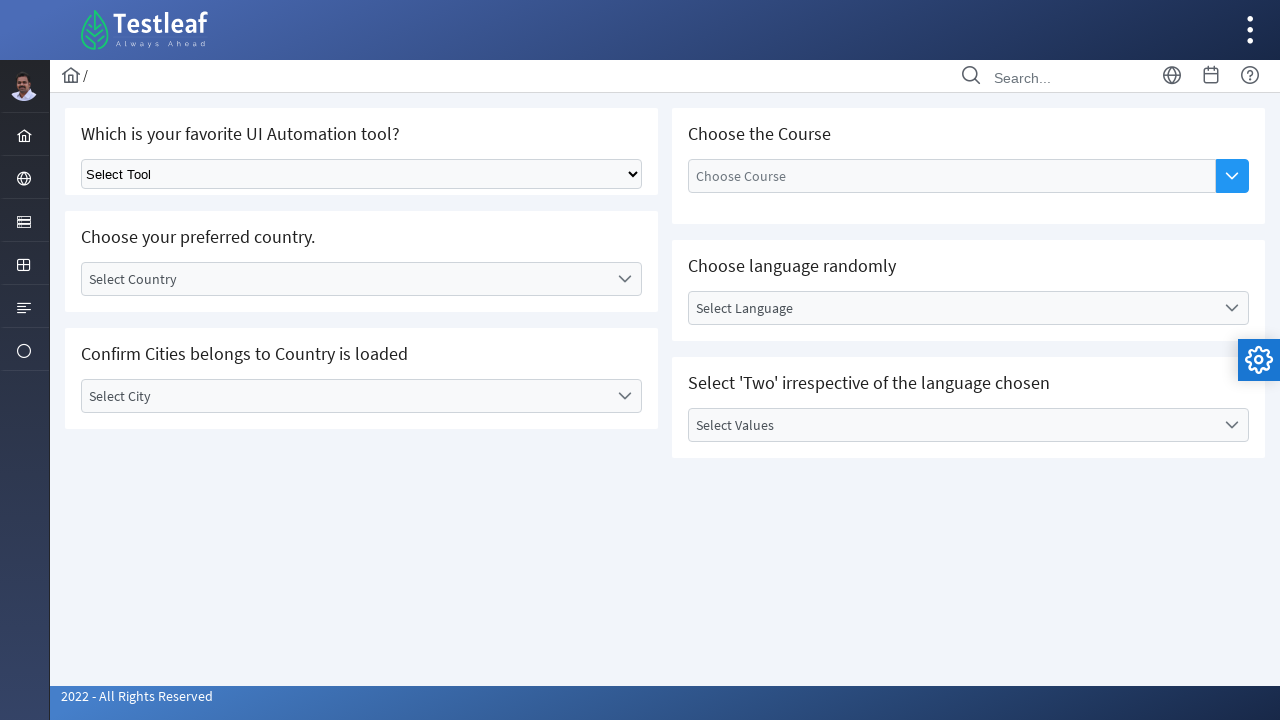

Selected 'Selenium' from dropdown menu on .ui-selectonemenu
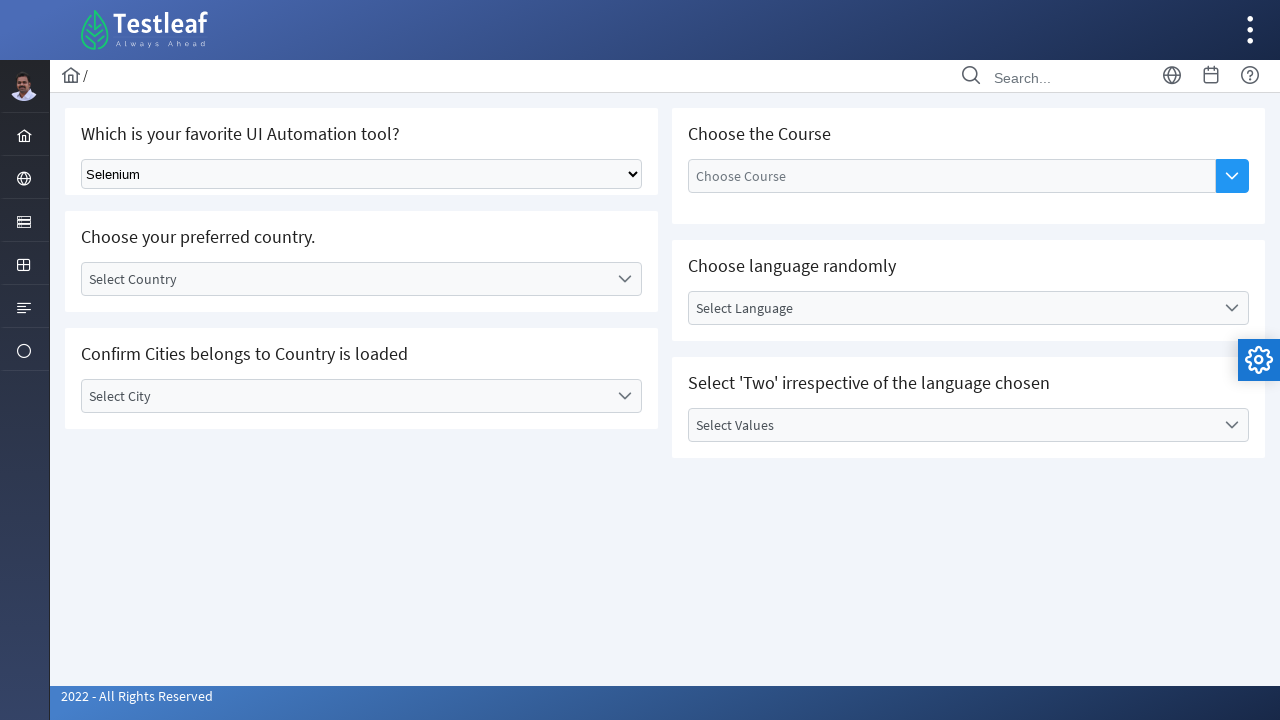

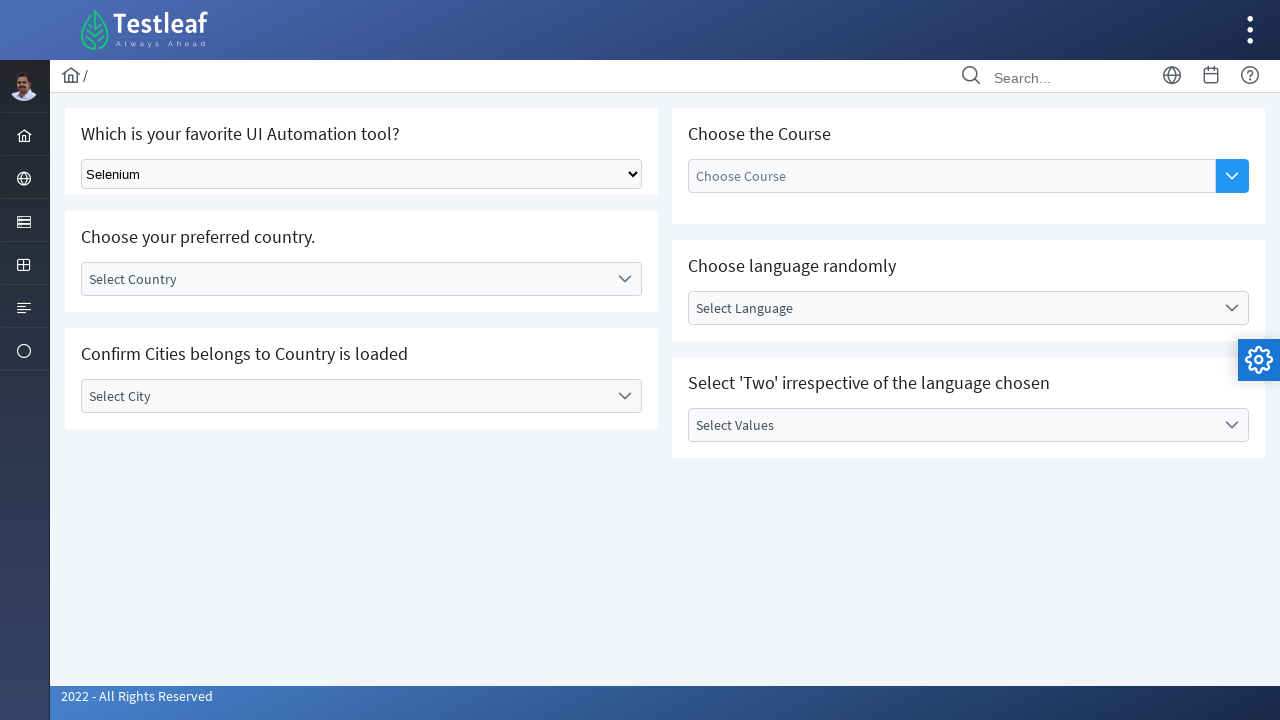